Tests dropdown handling by iterating through all options in a select dropdown element and selecting each option one by one.

Starting URL: https://www.syntaxprojects.com/basic-select-dropdown-demo.php

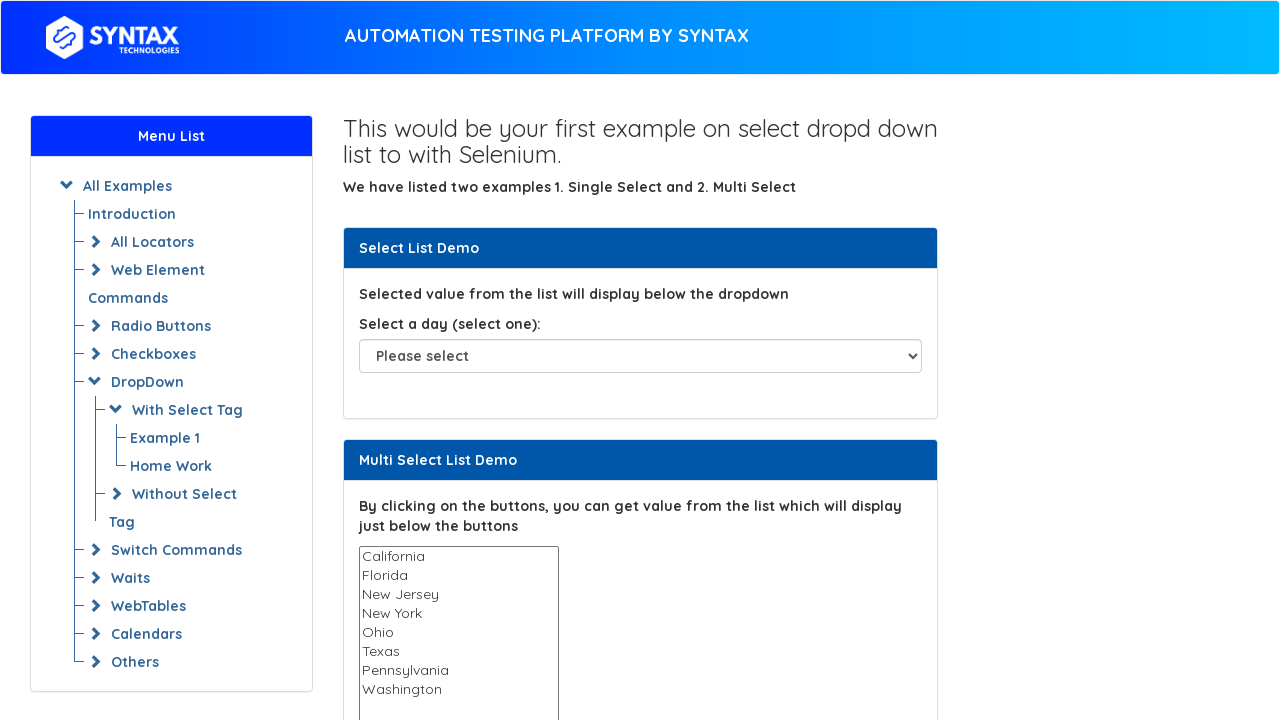

Located dropdown element with id 'select-demo'
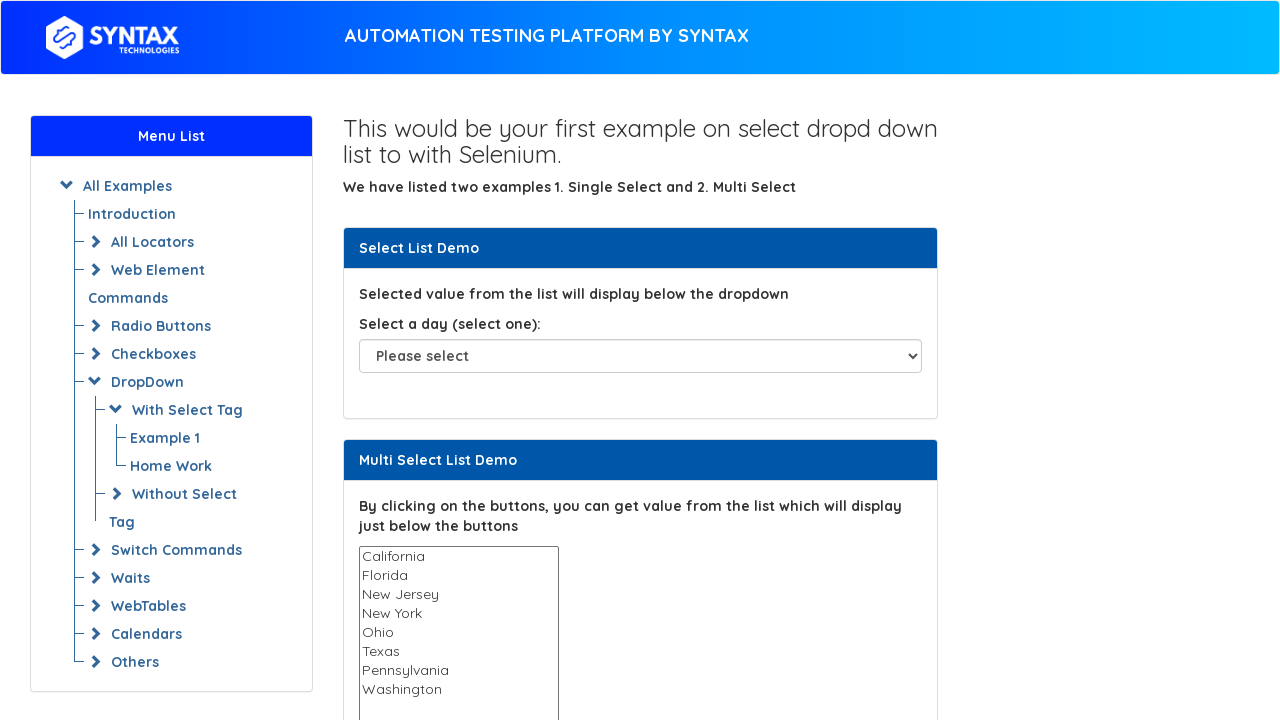

Retrieved all options from the dropdown
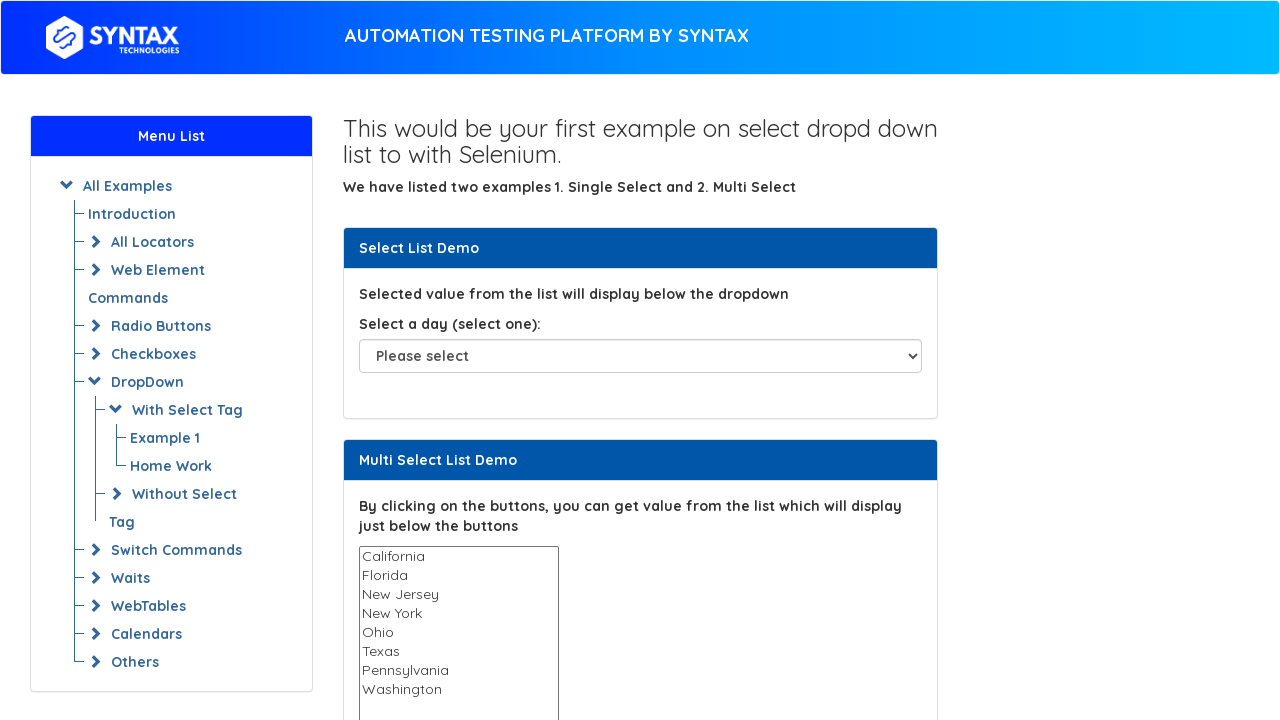

Selected dropdown option at index 0 with text 'Please select' on #select-demo
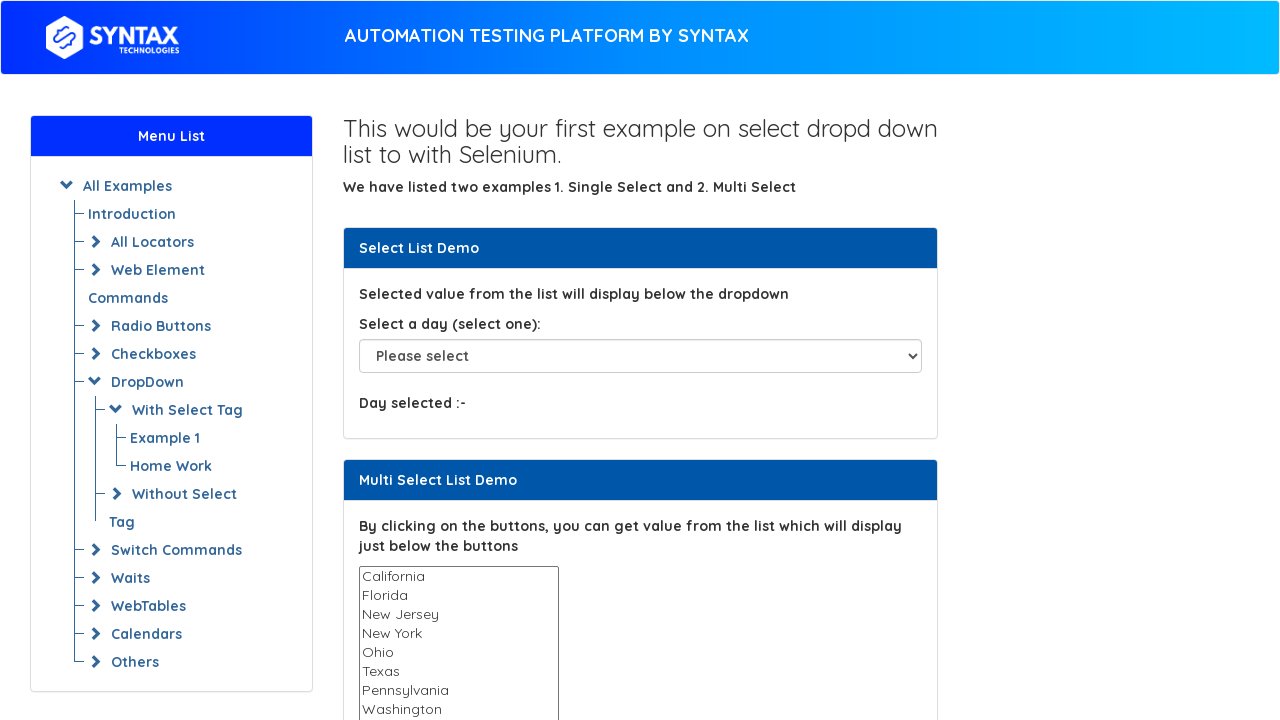

Waited 1000ms to observe selection of option 'Please select'
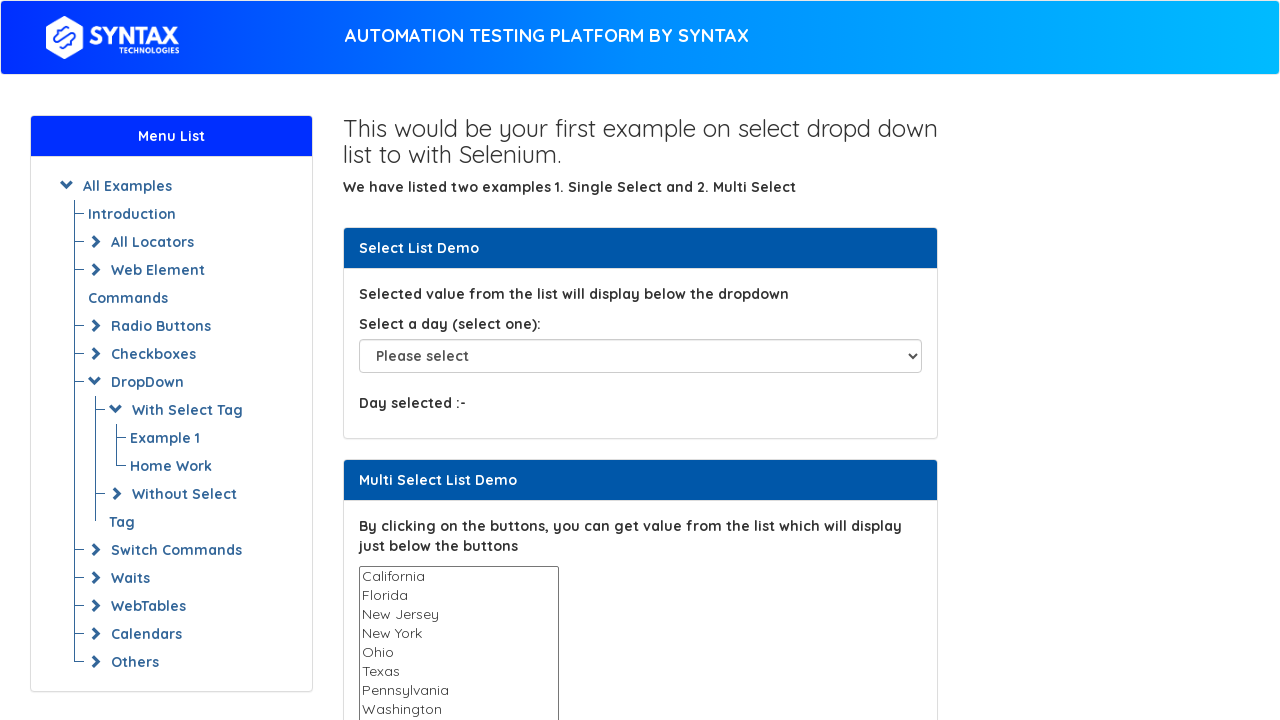

Selected dropdown option at index 1 with text 'Sunday' on #select-demo
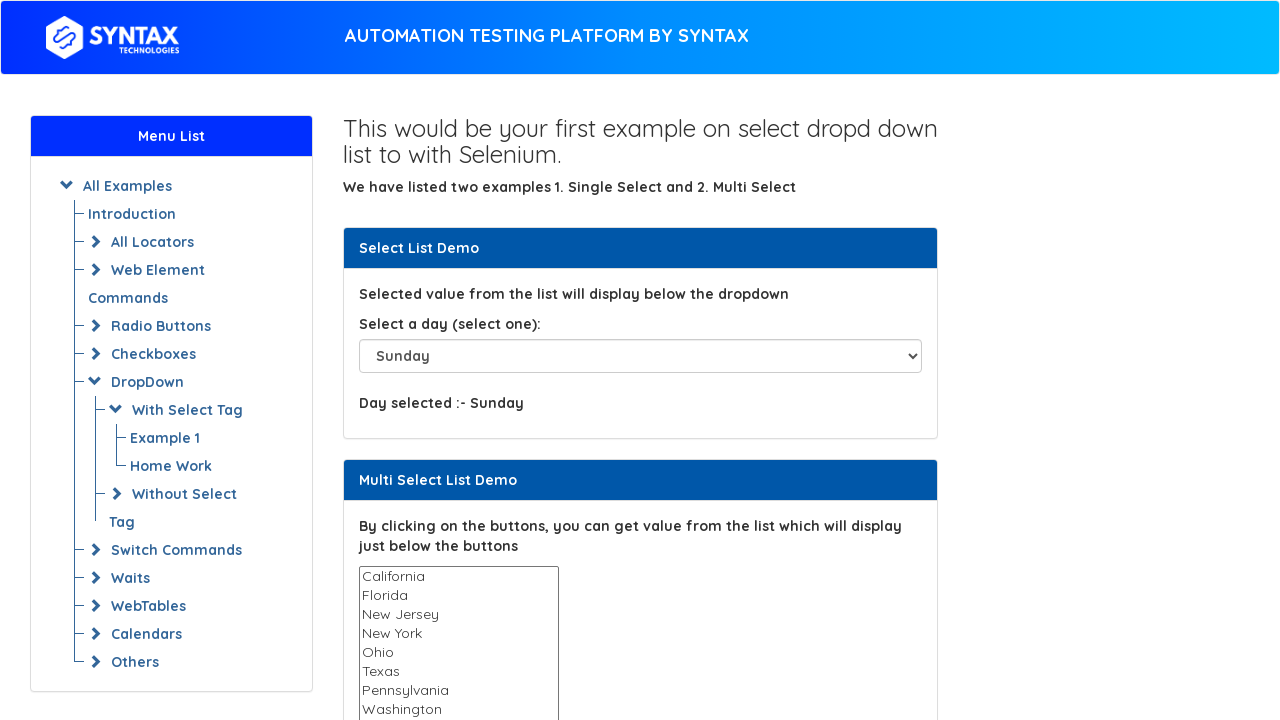

Waited 1000ms to observe selection of option 'Sunday'
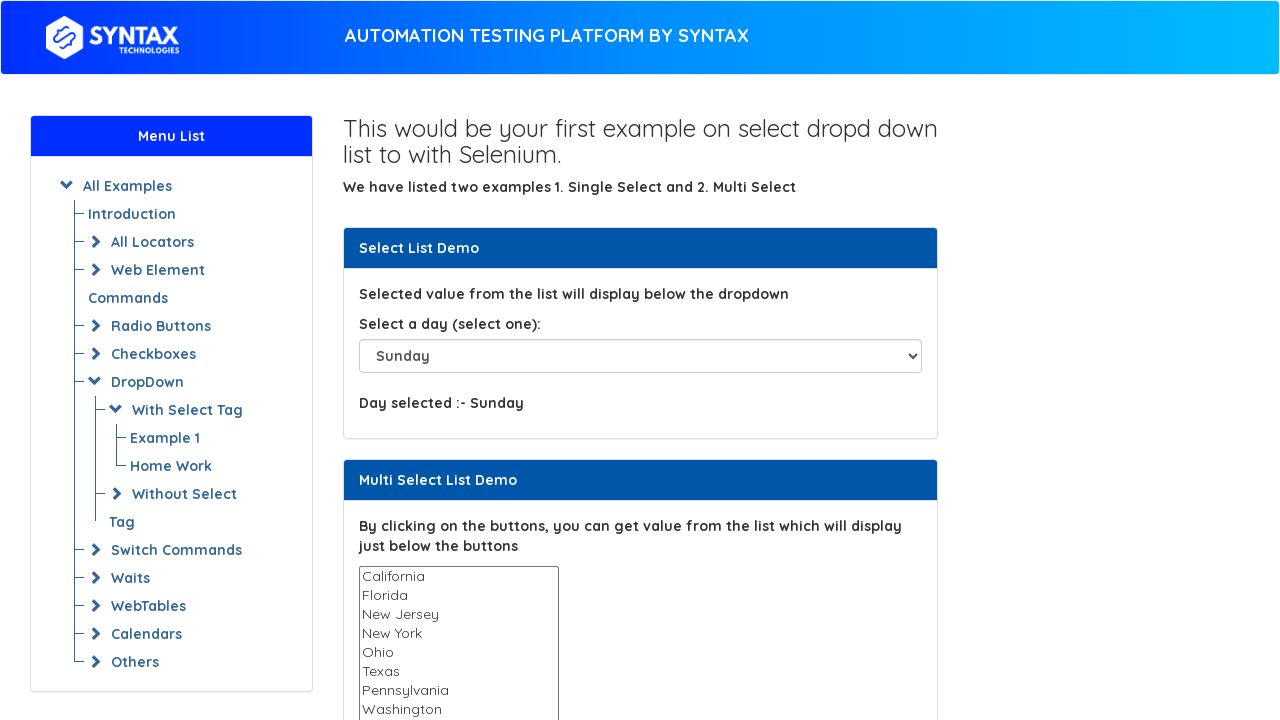

Selected dropdown option at index 2 with text 'Monday' on #select-demo
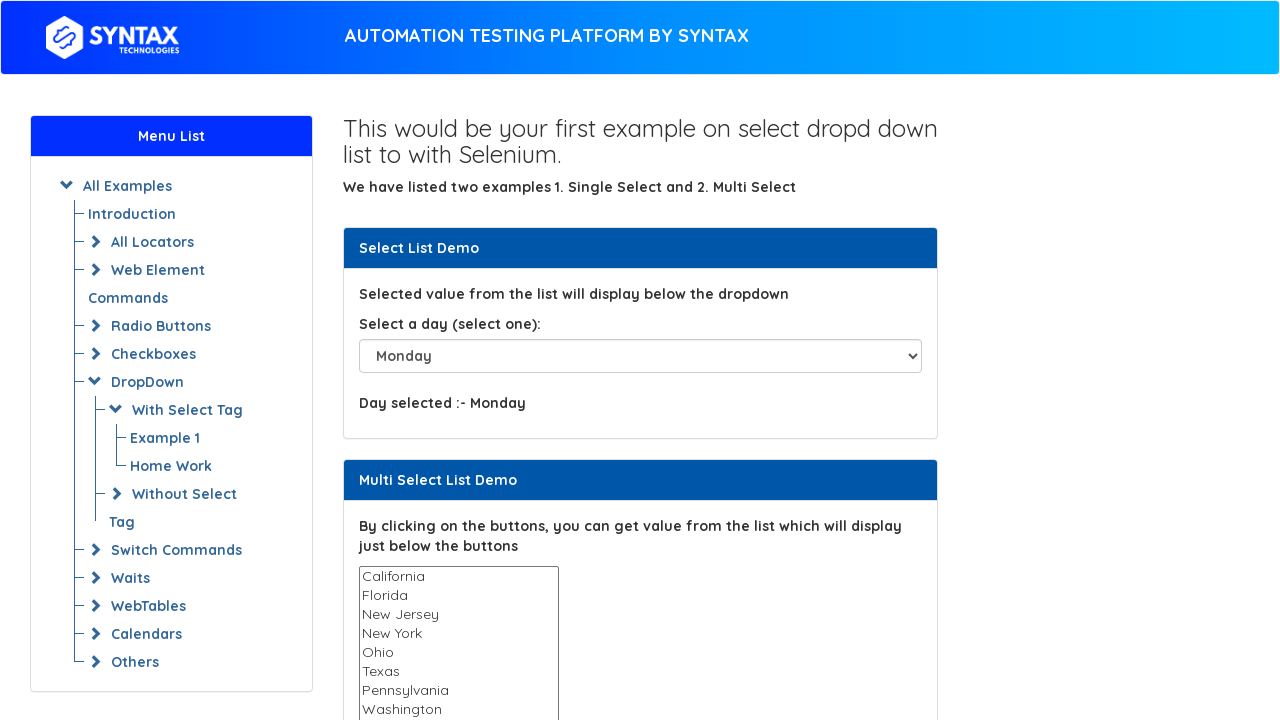

Waited 1000ms to observe selection of option 'Monday'
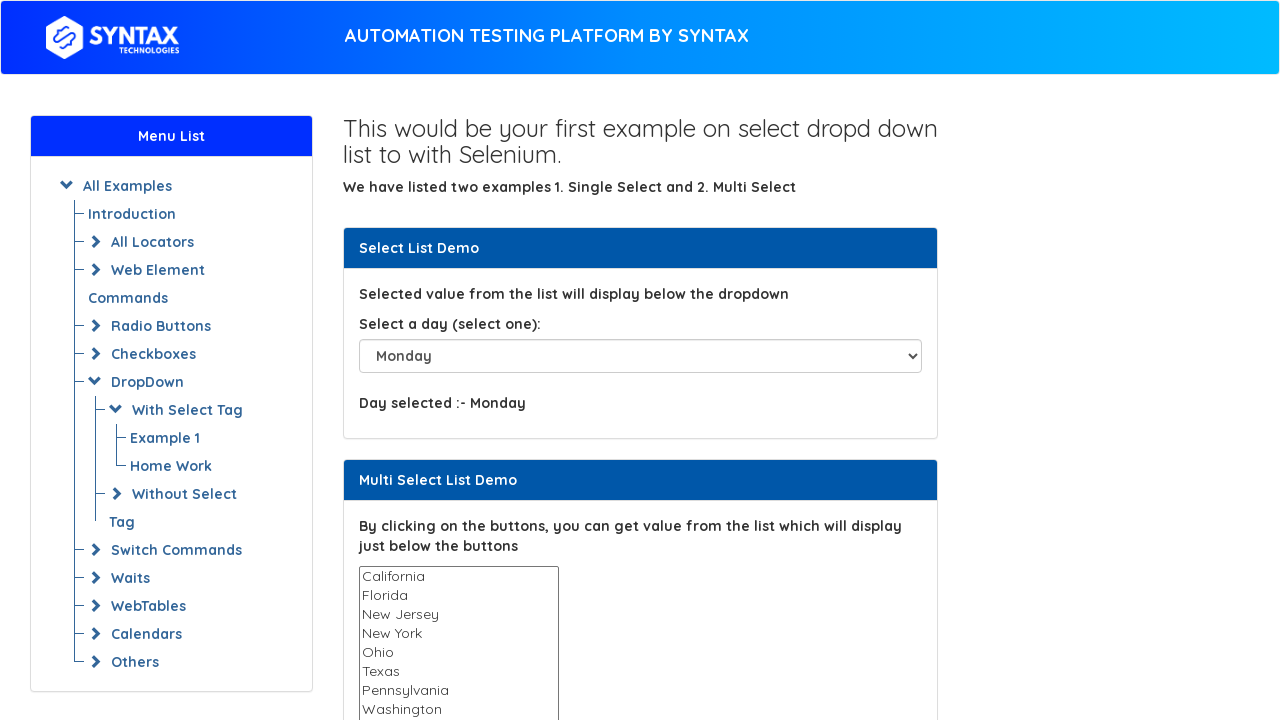

Selected dropdown option at index 3 with text 'Tuesday' on #select-demo
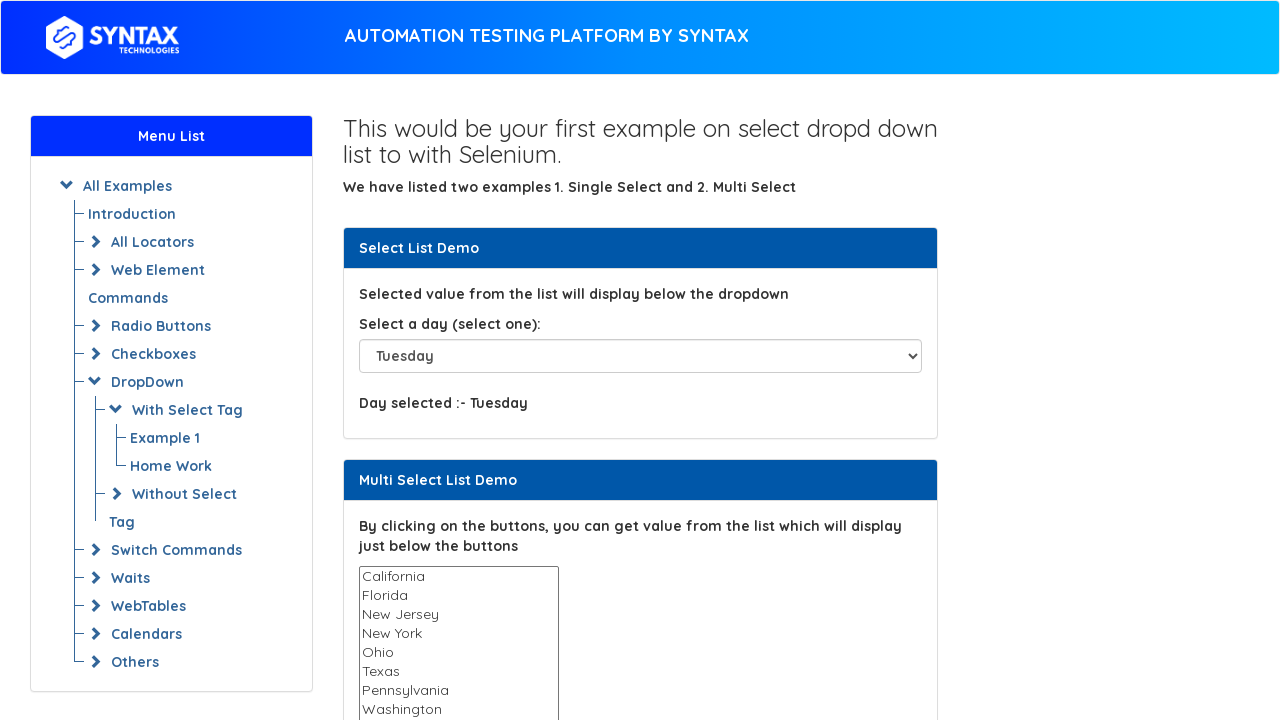

Waited 1000ms to observe selection of option 'Tuesday'
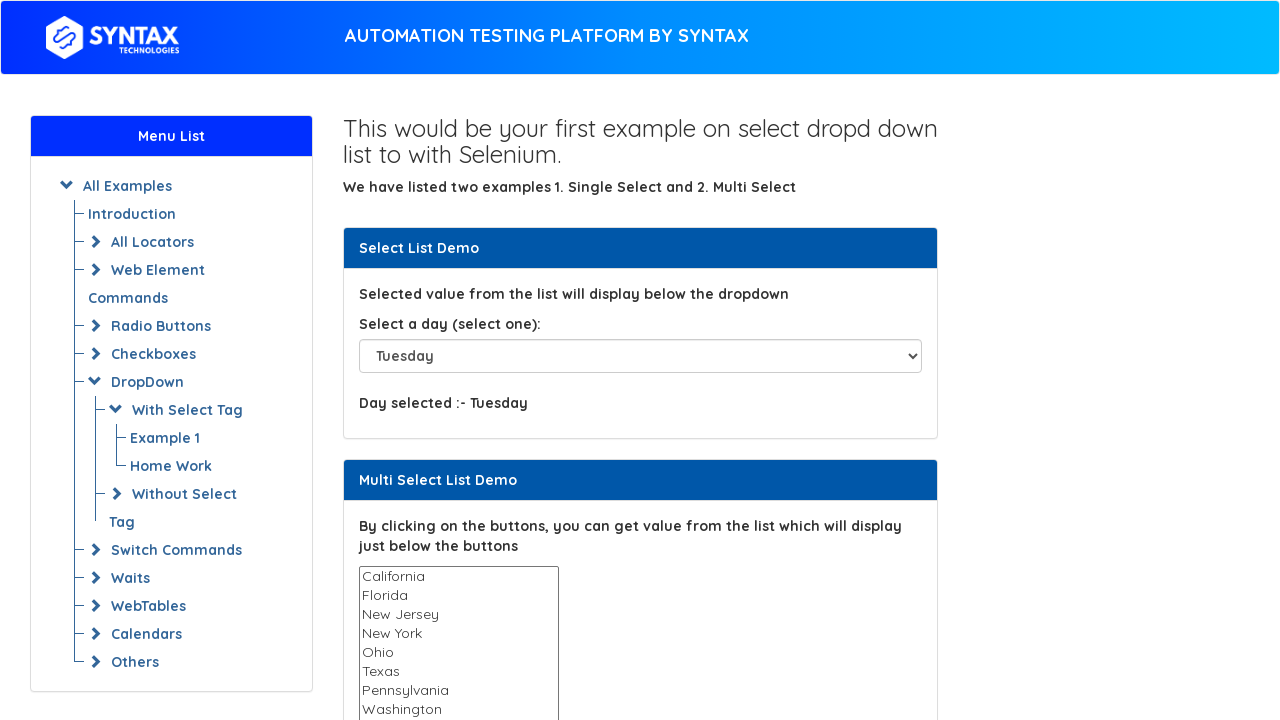

Selected dropdown option at index 4 with text 'Wednesday' on #select-demo
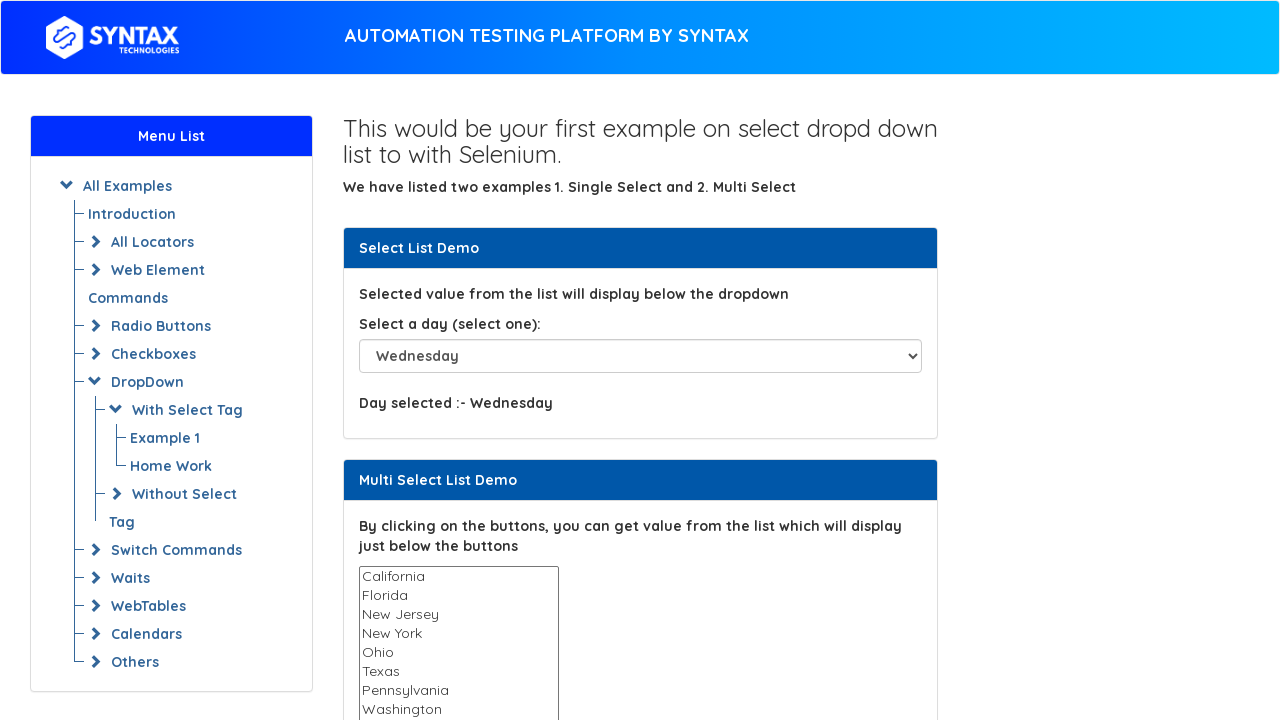

Waited 1000ms to observe selection of option 'Wednesday'
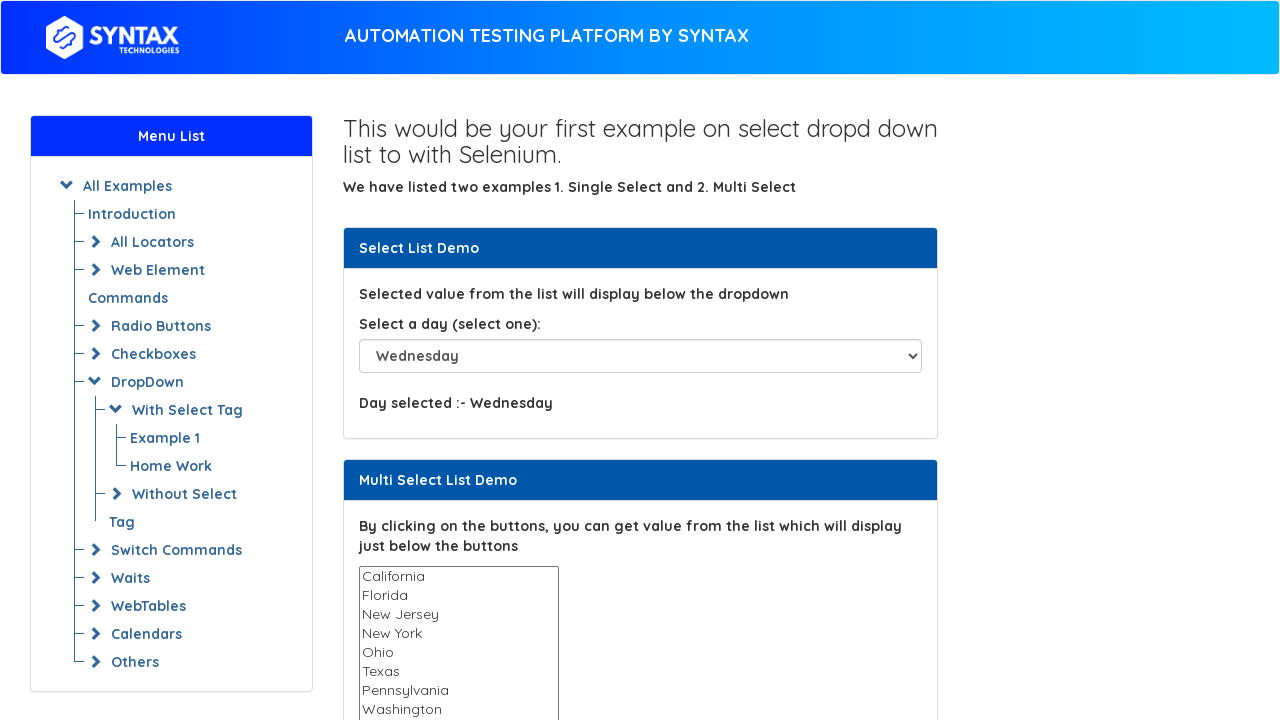

Selected dropdown option at index 5 with text 'Thursday' on #select-demo
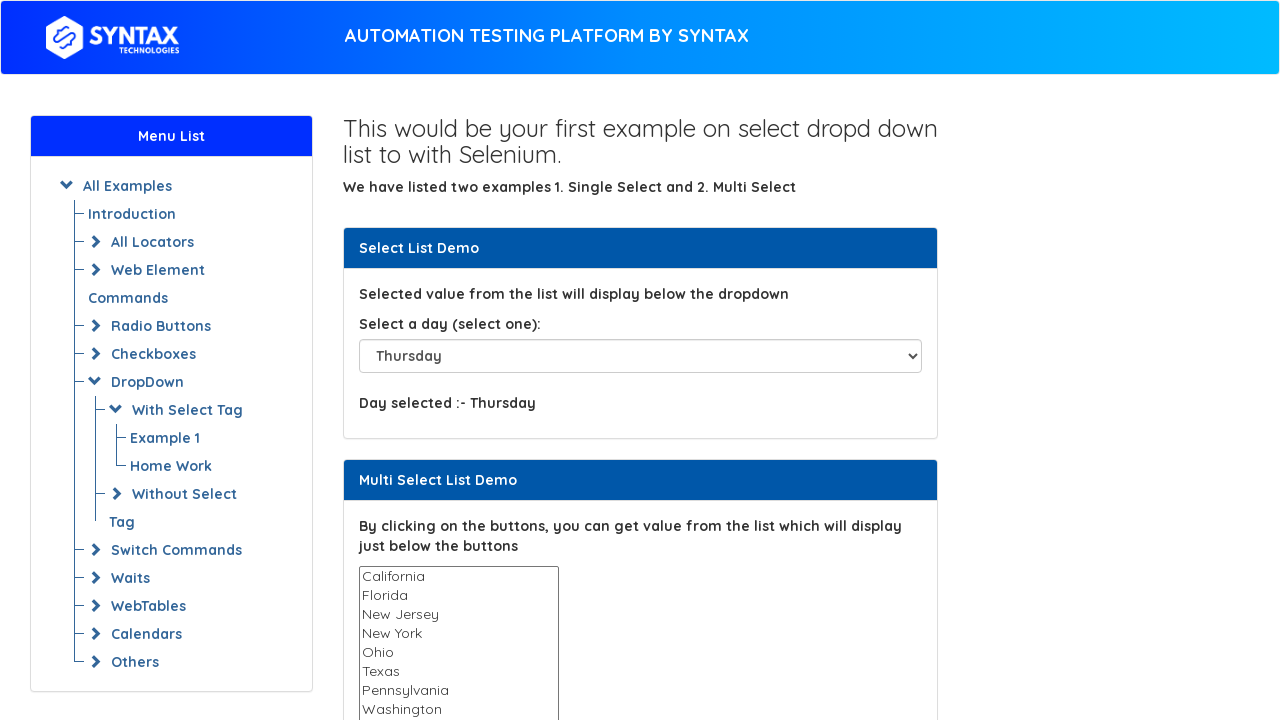

Waited 1000ms to observe selection of option 'Thursday'
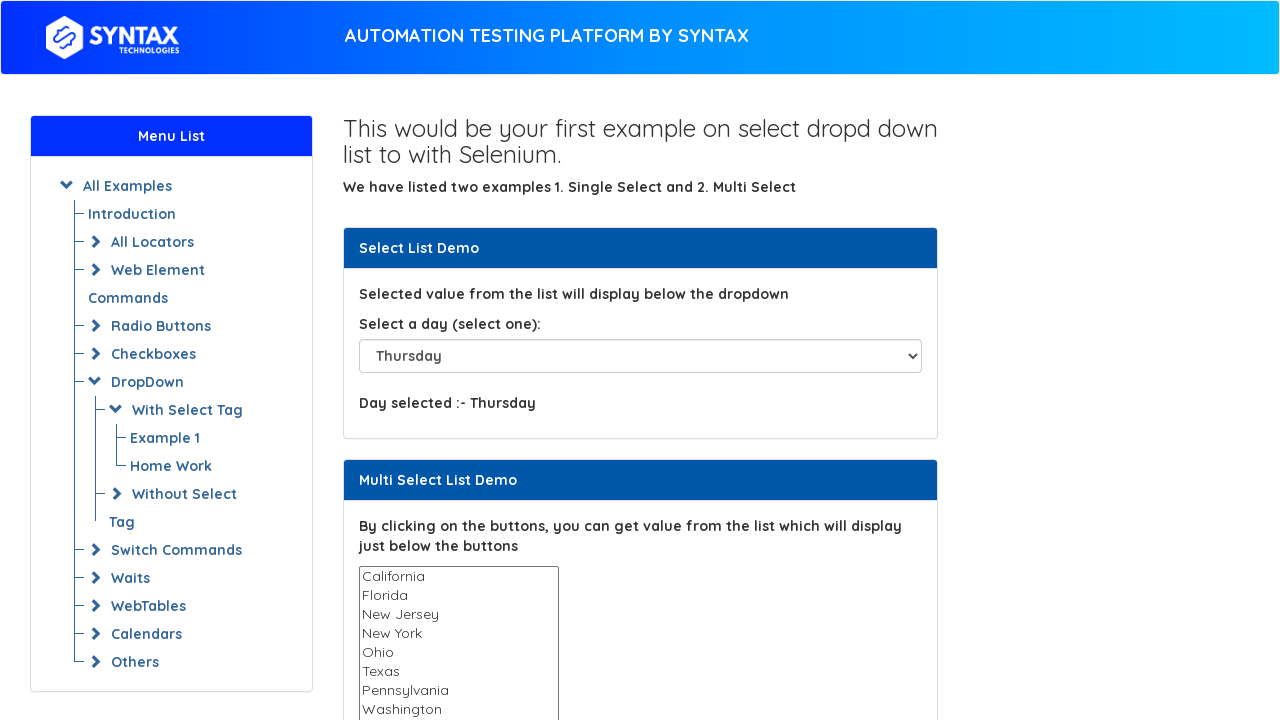

Selected dropdown option at index 6 with text 'Friday' on #select-demo
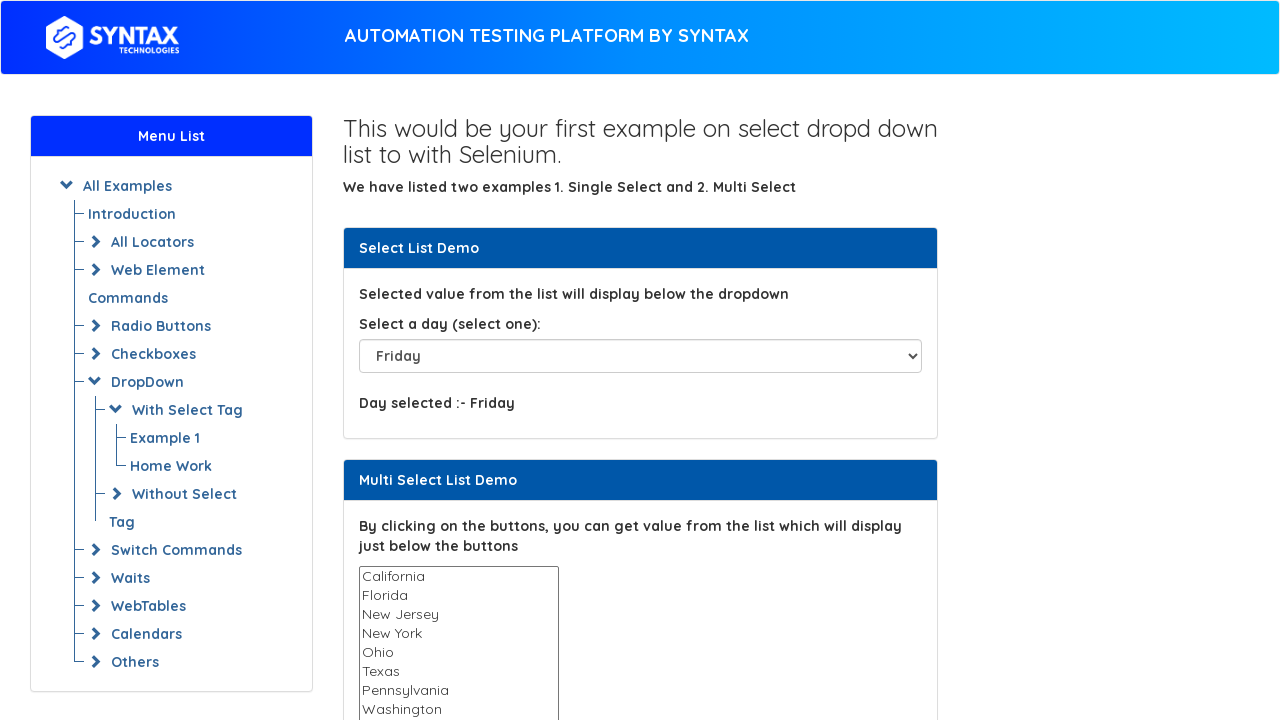

Waited 1000ms to observe selection of option 'Friday'
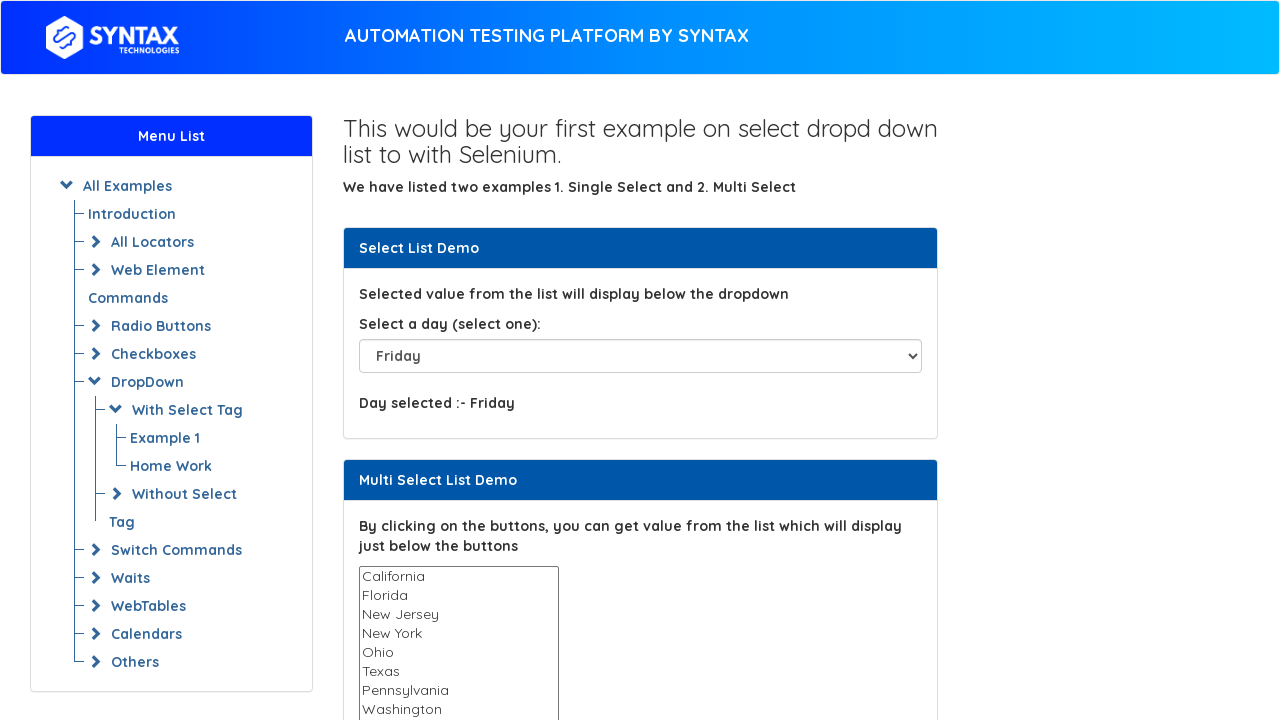

Selected dropdown option at index 7 with text 'Saturday' on #select-demo
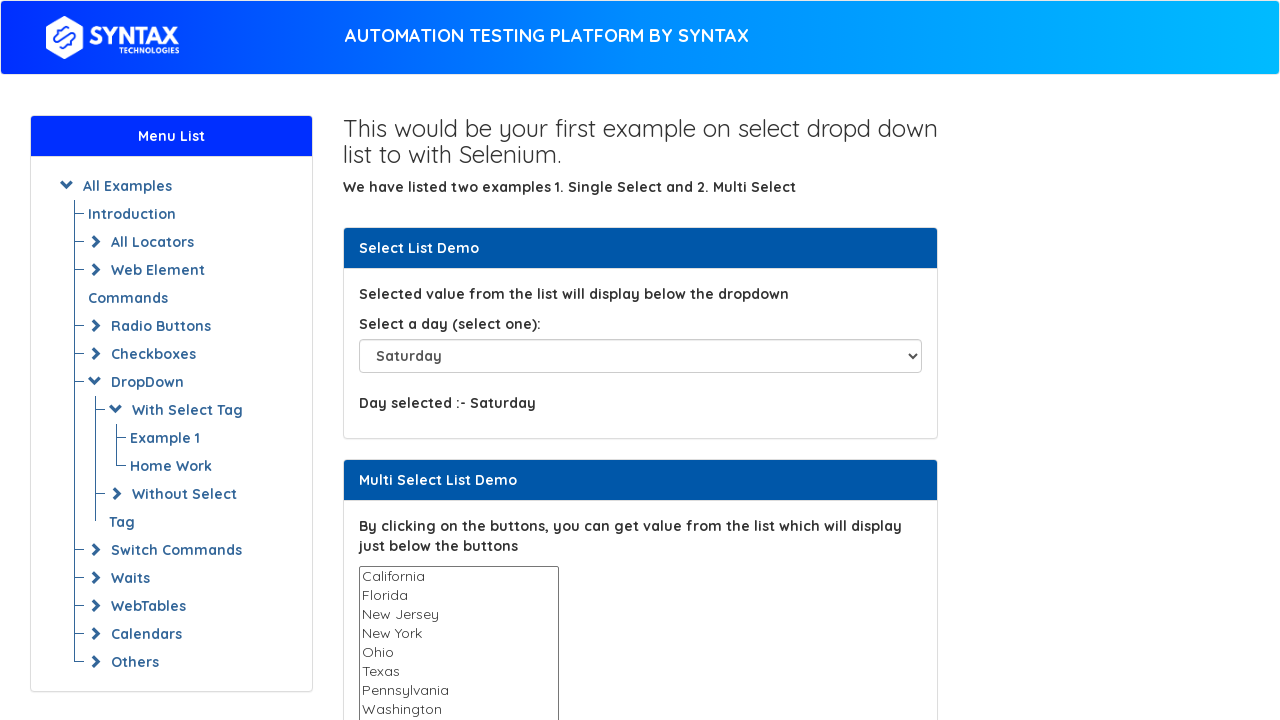

Waited 1000ms to observe selection of option 'Saturday'
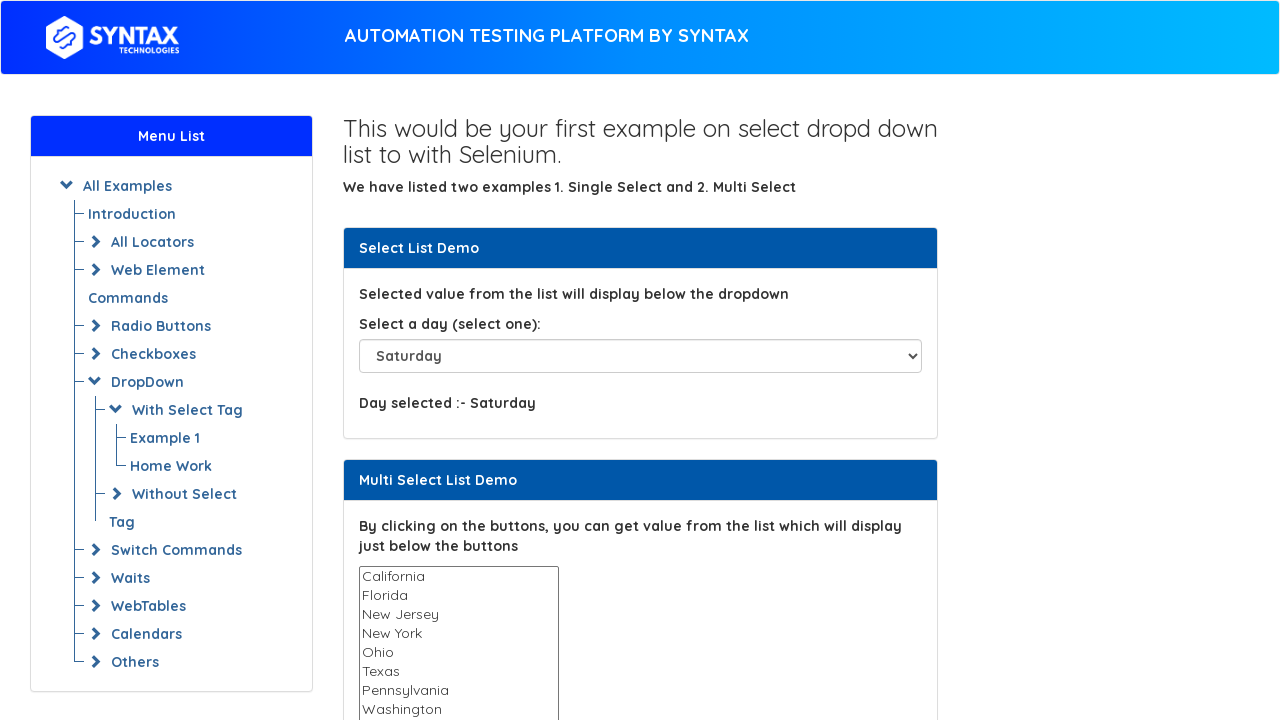

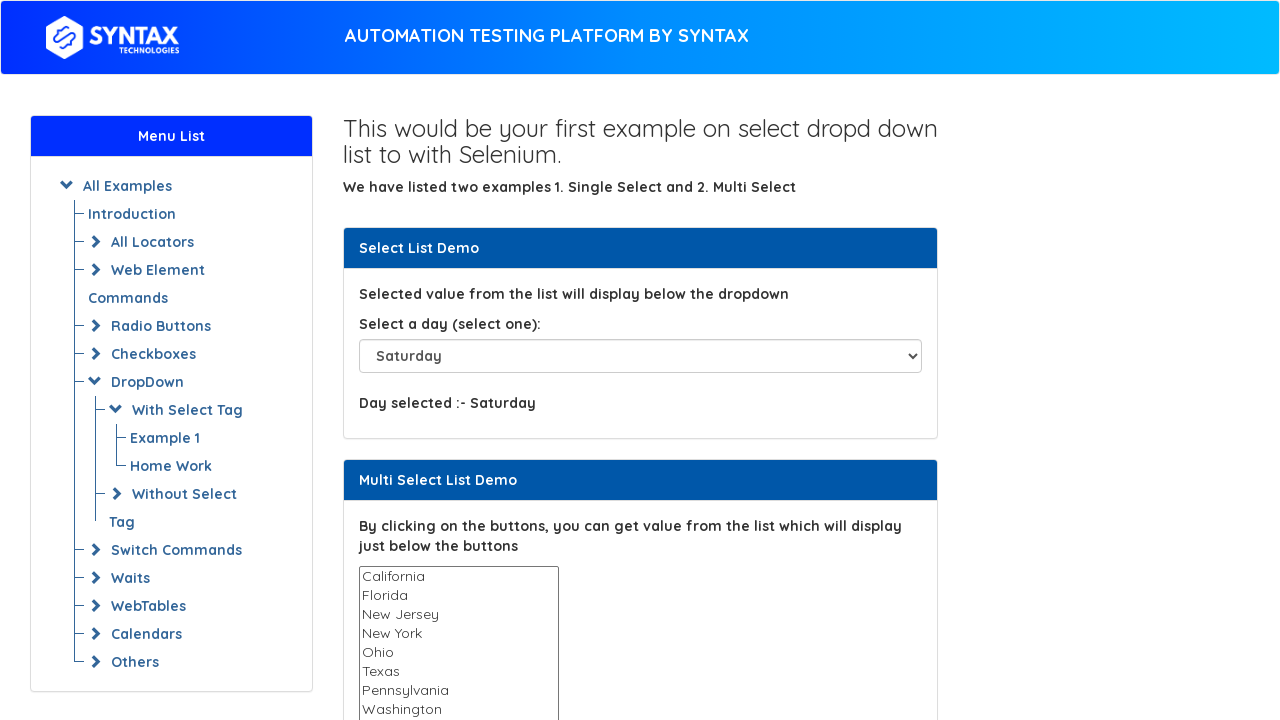